Tests a simple input form by entering text, submitting with Enter key, and verifying the result text matches the input

Starting URL: https://www.qa-practice.com/elements/input/simple

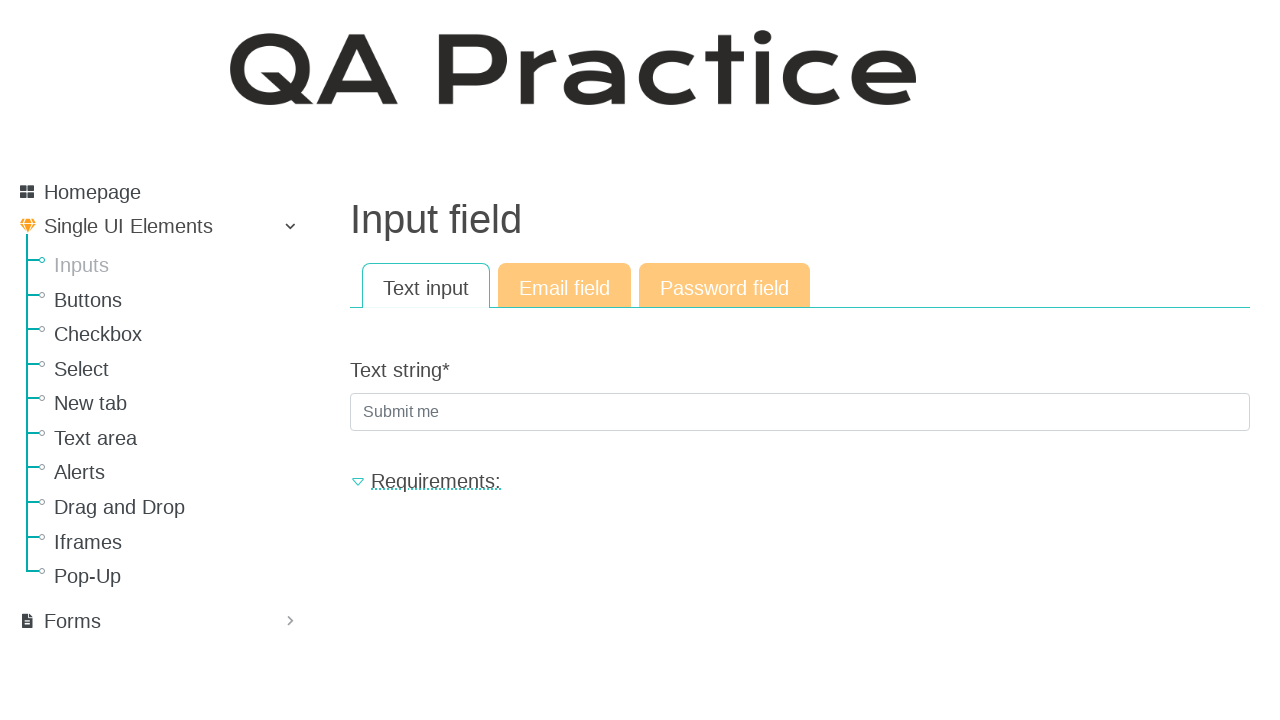

Filled input field with 'some_text' on input[name='text_string']
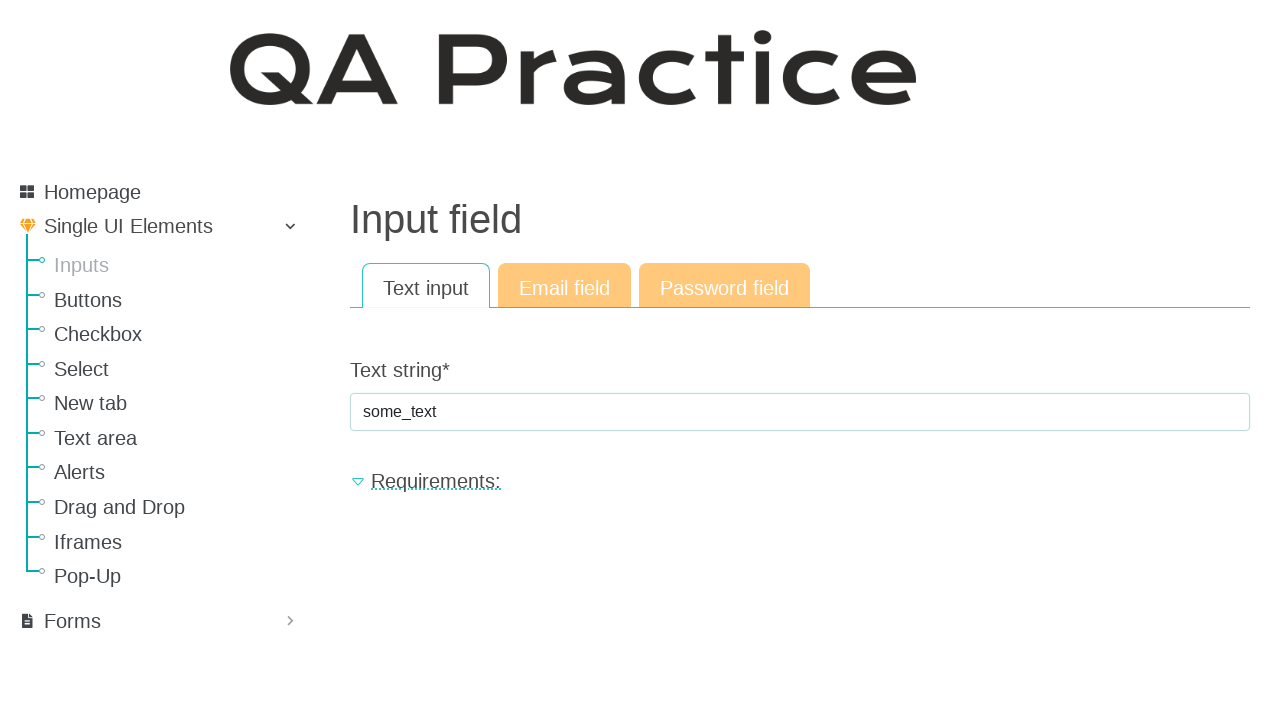

Clicked on text input field at (800, 412) on input[name='text_string']
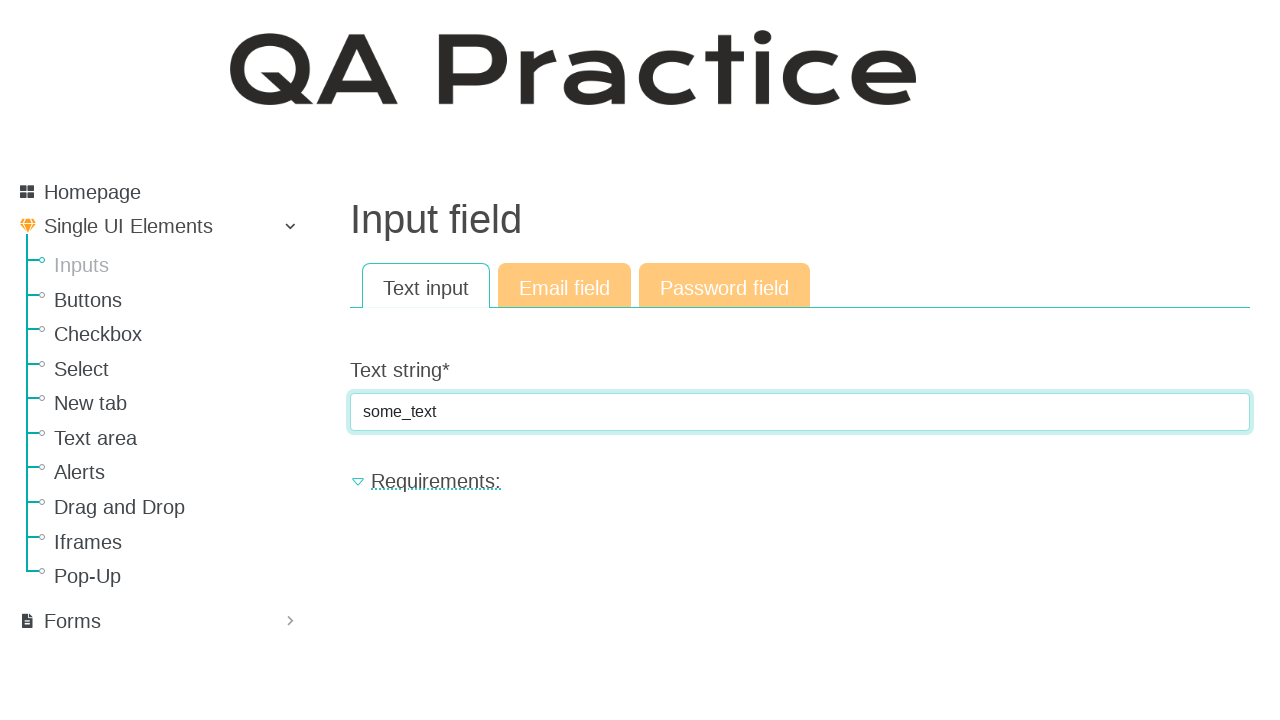

Pressed Enter key to submit form on input[name='text_string']
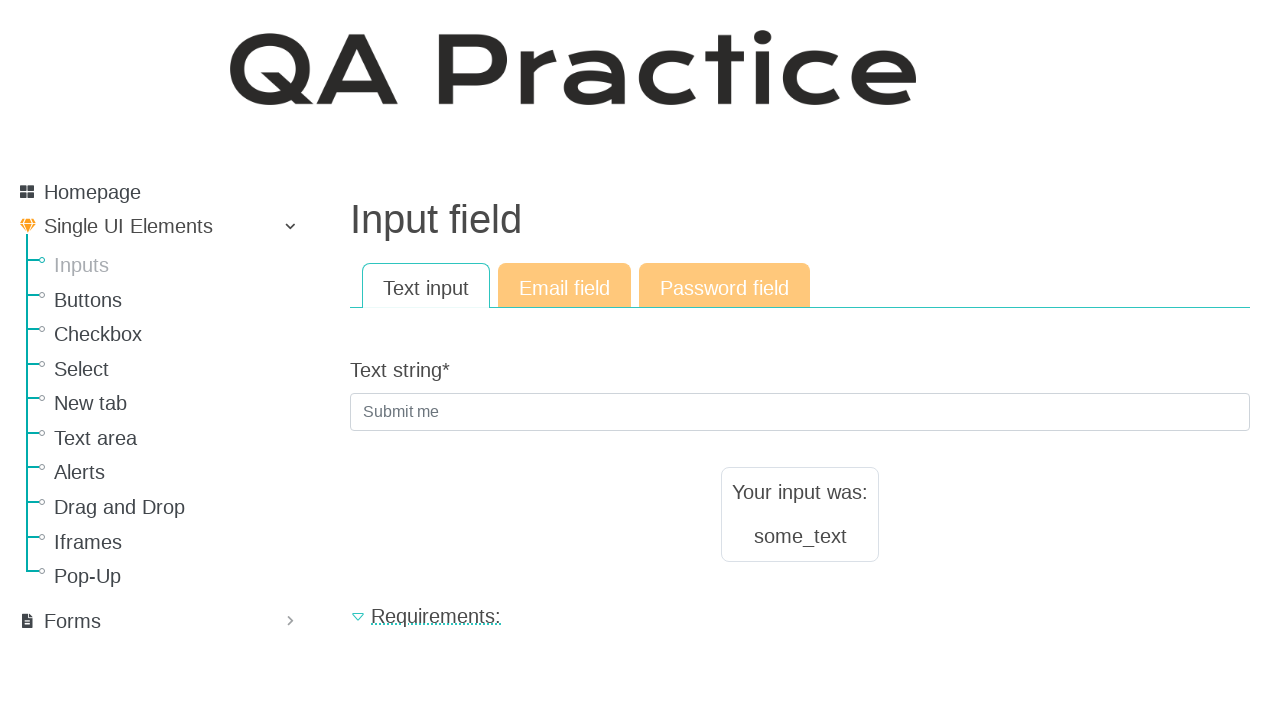

Result text element appeared on page
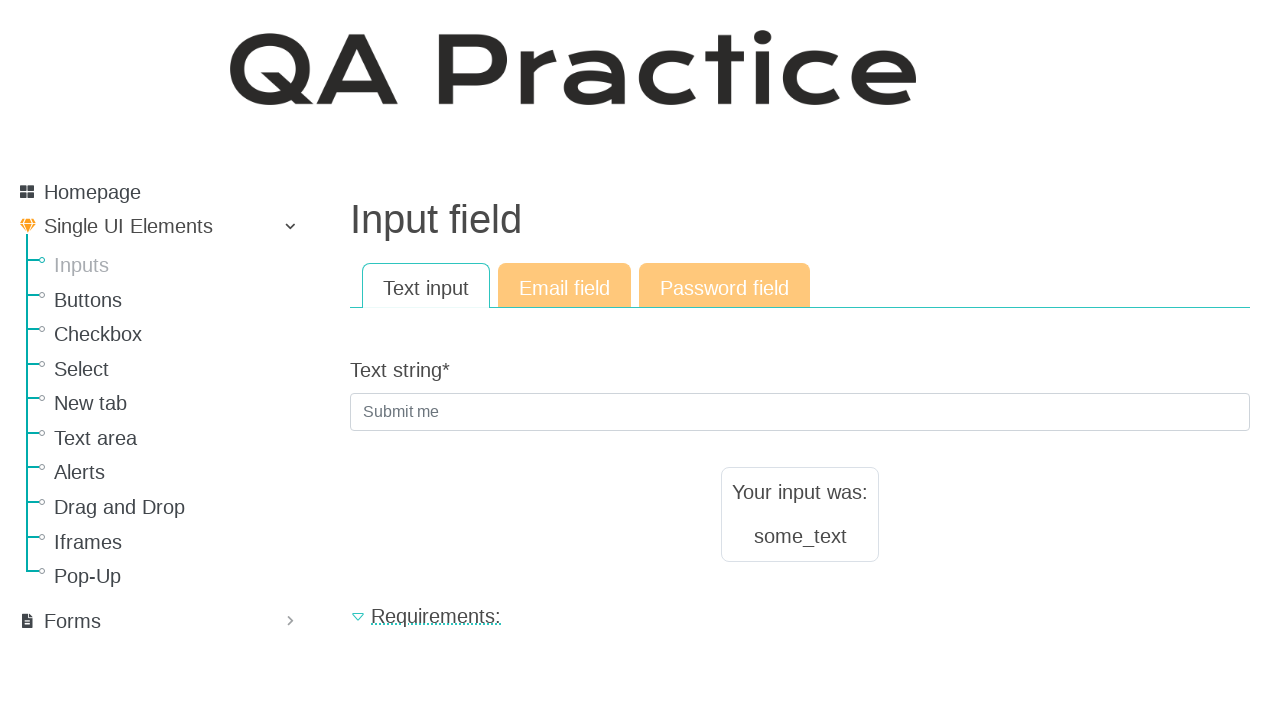

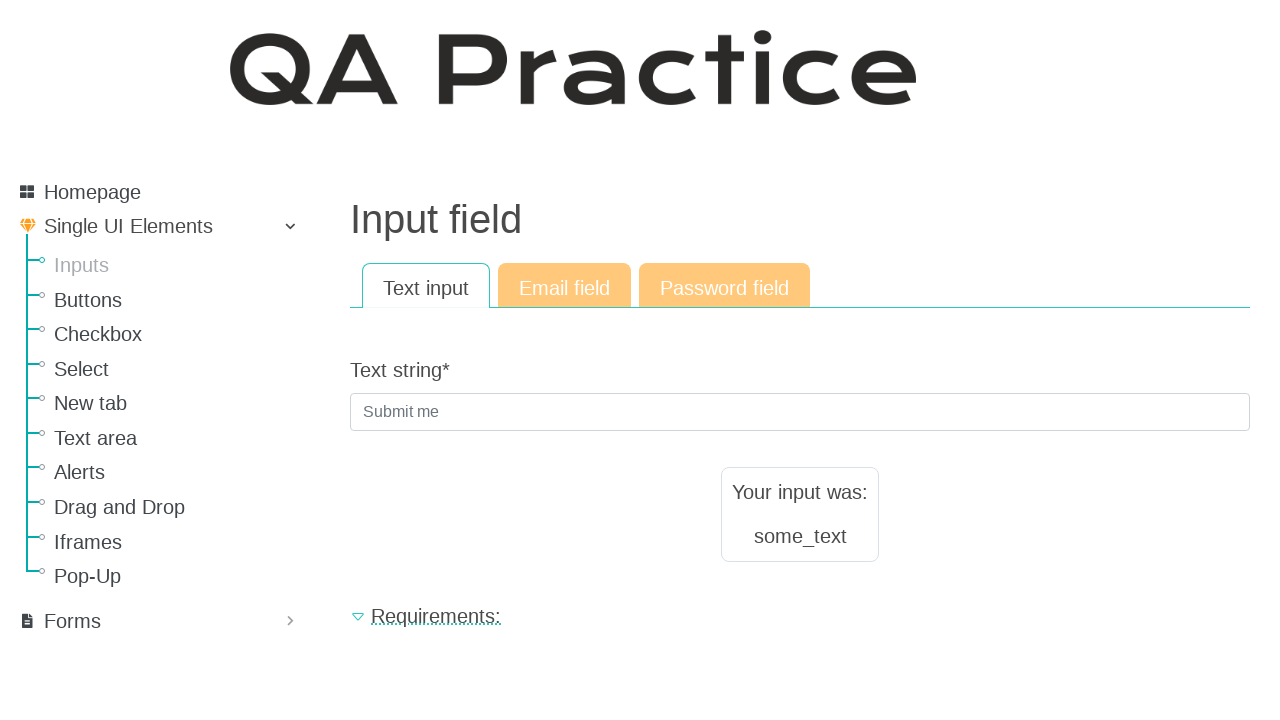